Tests drag and drop functionality by dragging element from column A and dropping it onto column B on a demo page.

Starting URL: https://the-internet.herokuapp.com/drag_and_drop

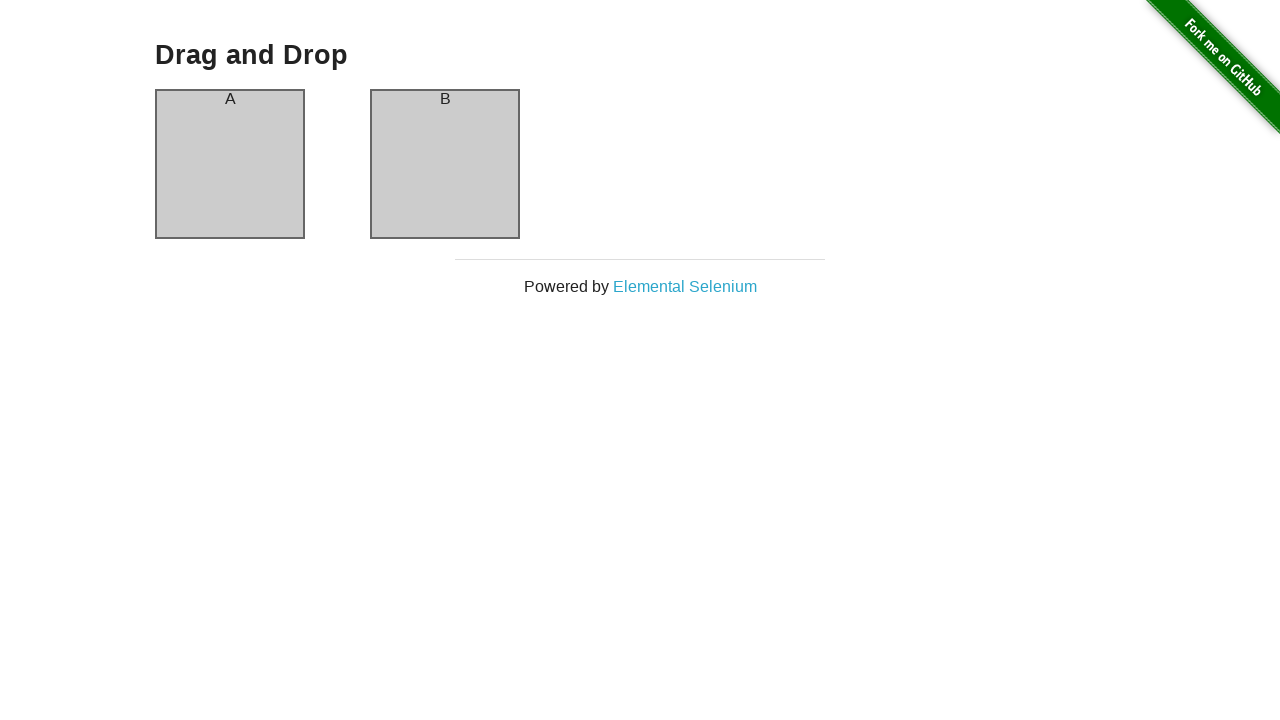

Waited for column A element to be visible
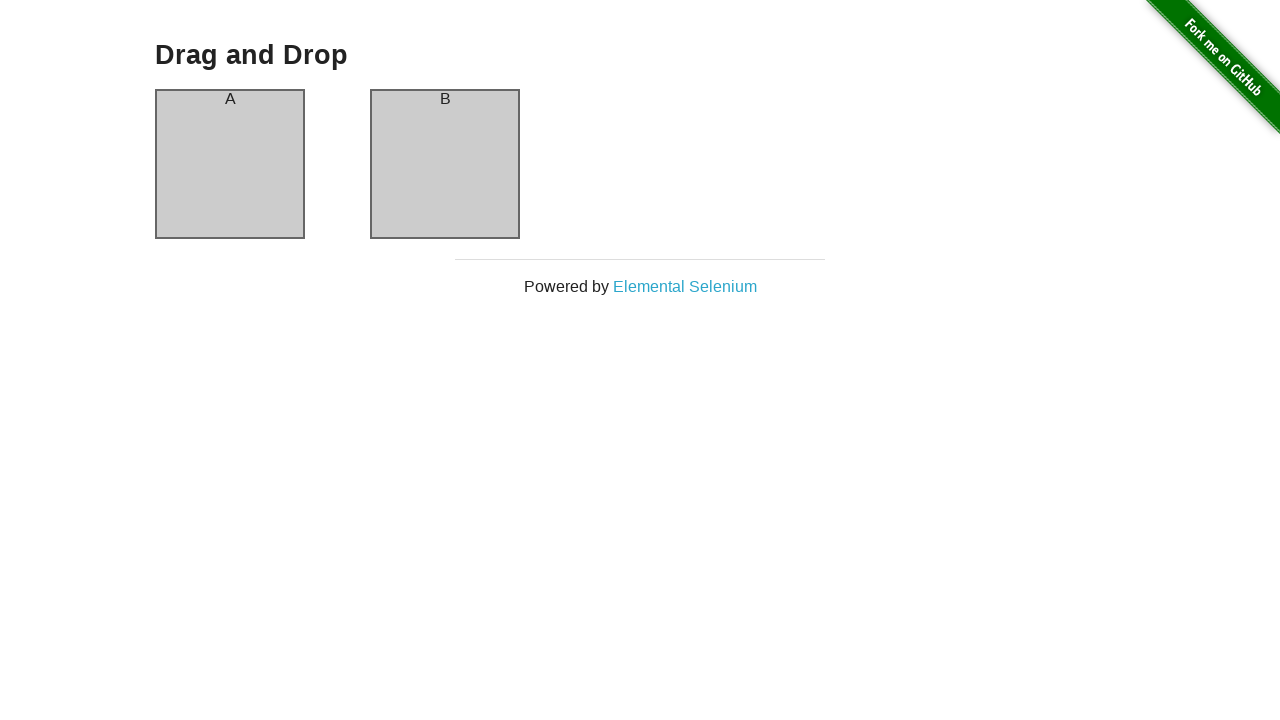

Waited for column B element to be visible
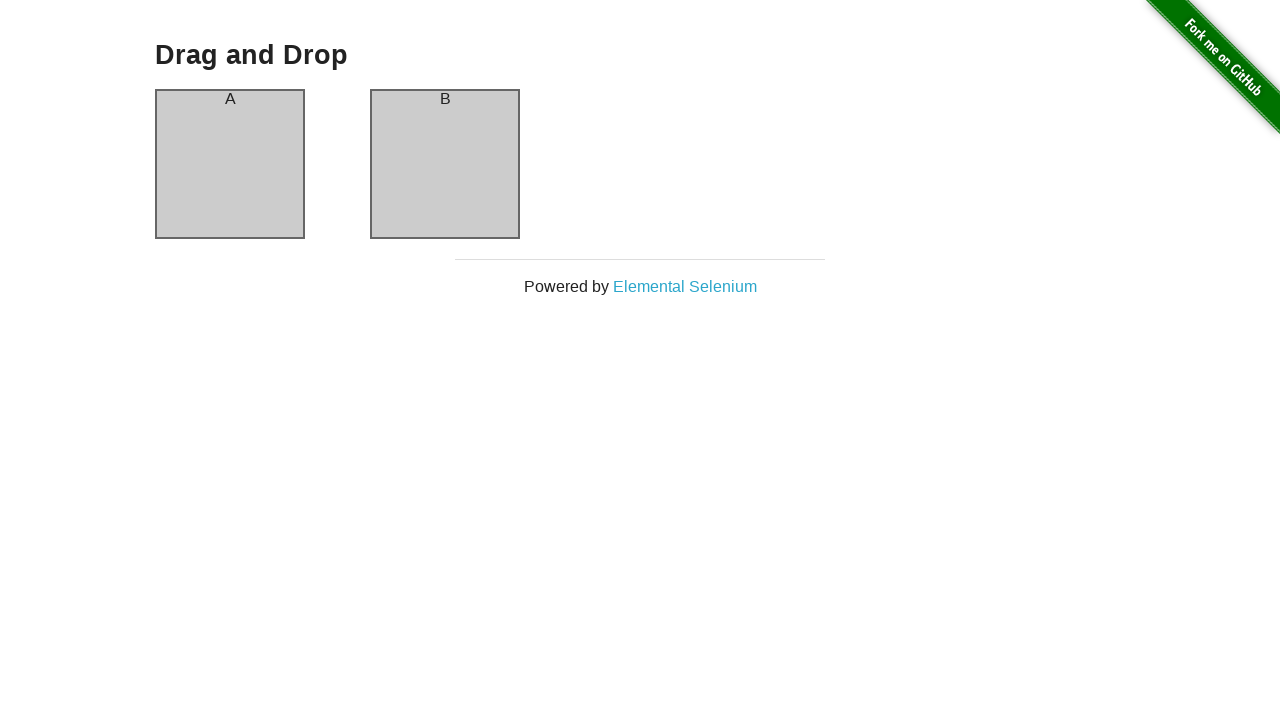

Located column A source element
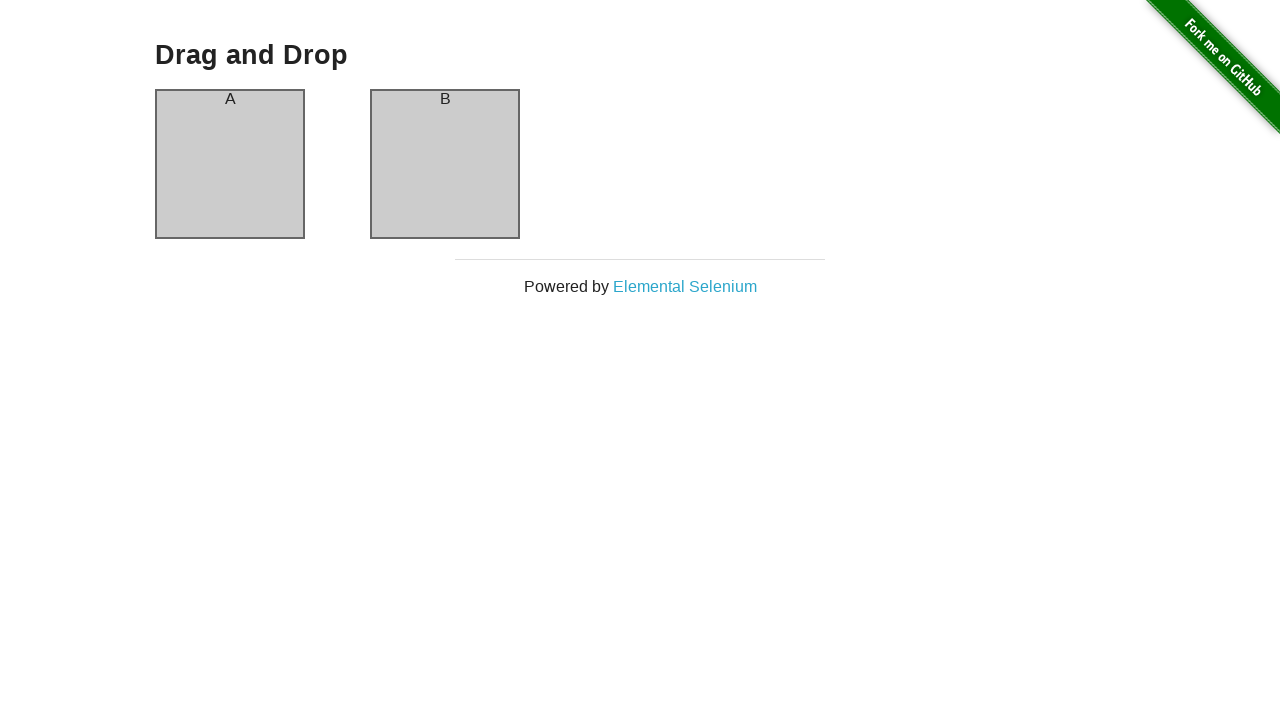

Located column B target element
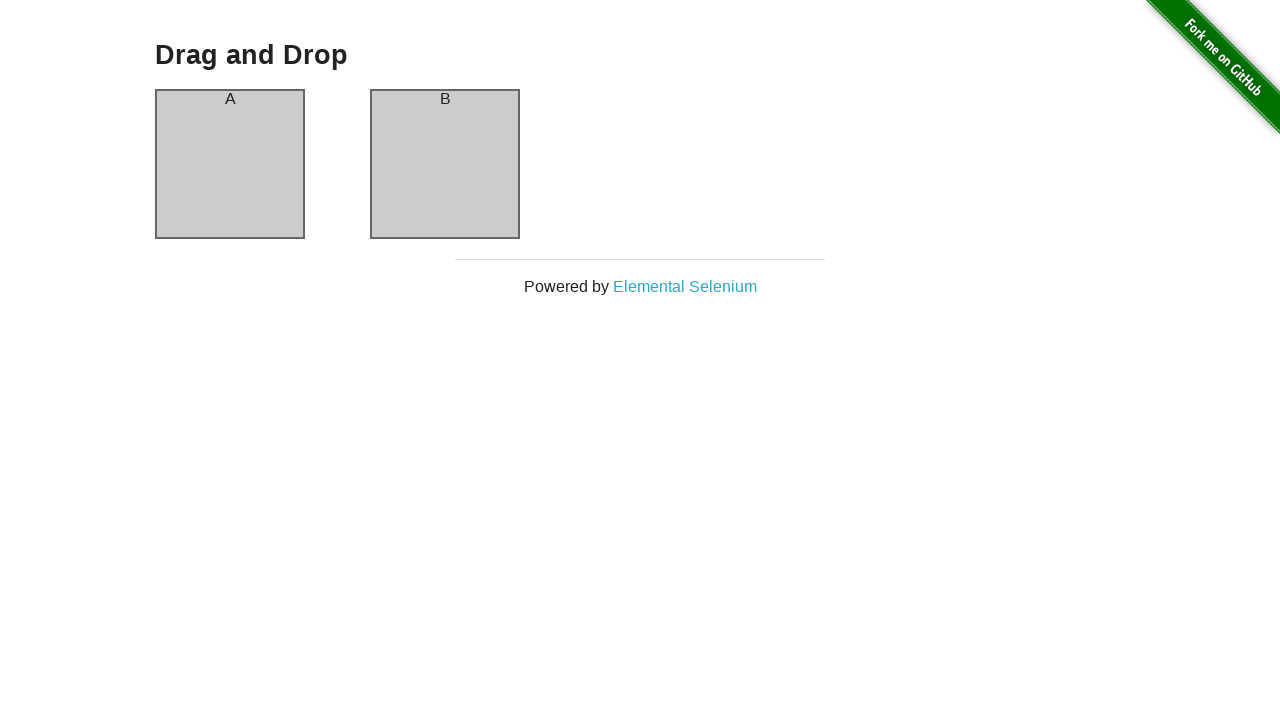

Dragged element from column A and dropped it onto column B at (445, 164)
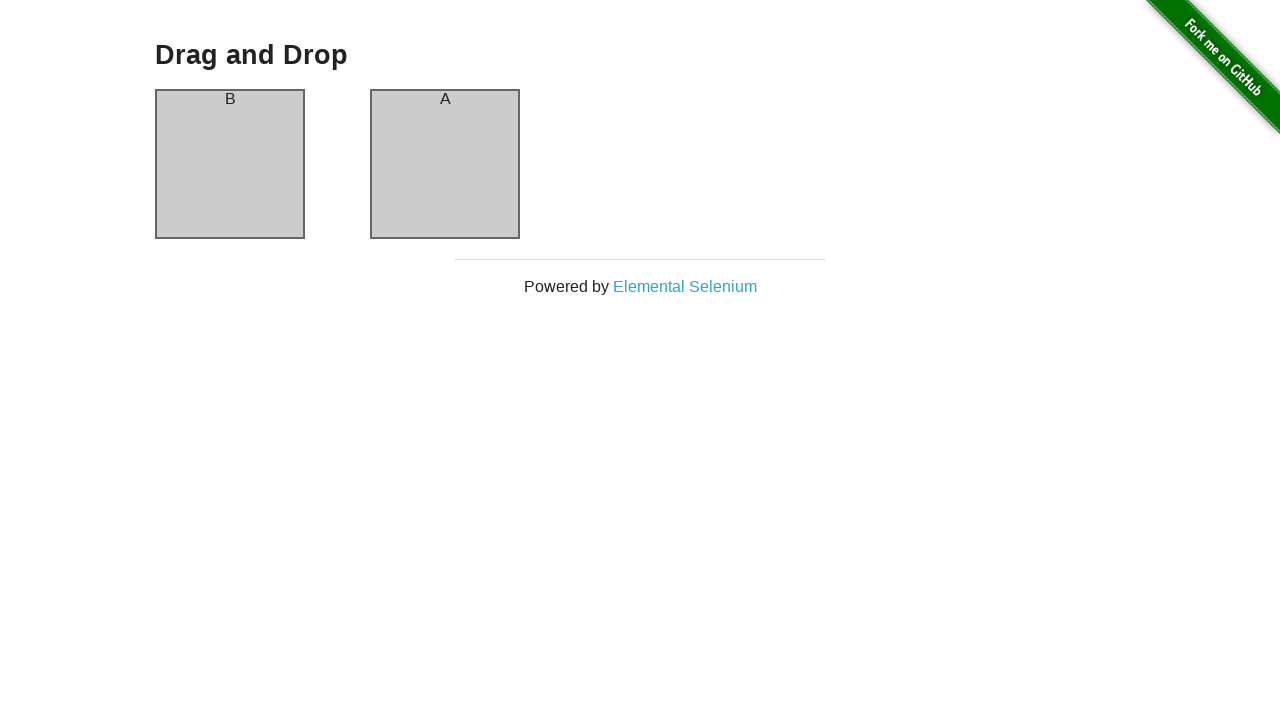

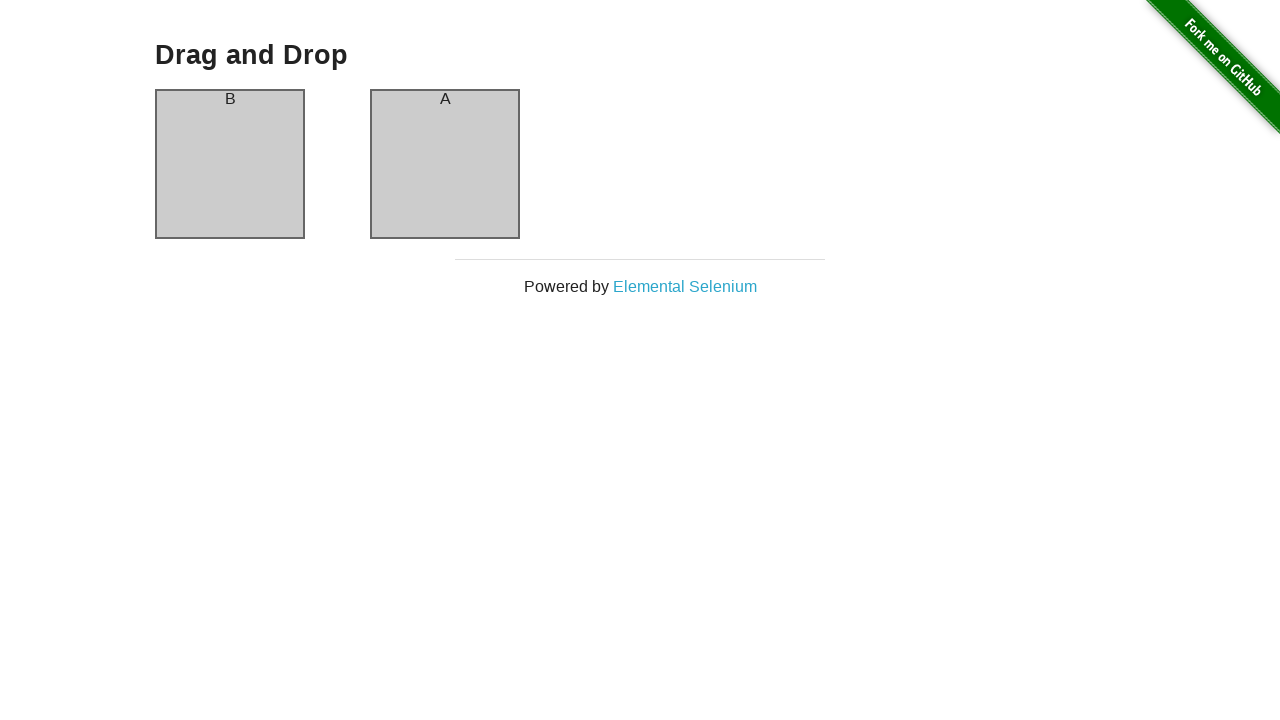